Navigates to OrangeHRM demo page, retrieves page information (title, URL), and clicks on the "OrangeHRM, Inc" footer link to open a new page.

Starting URL: https://opensource-demo.orangehrmlive.com/web/index.php/auth/login

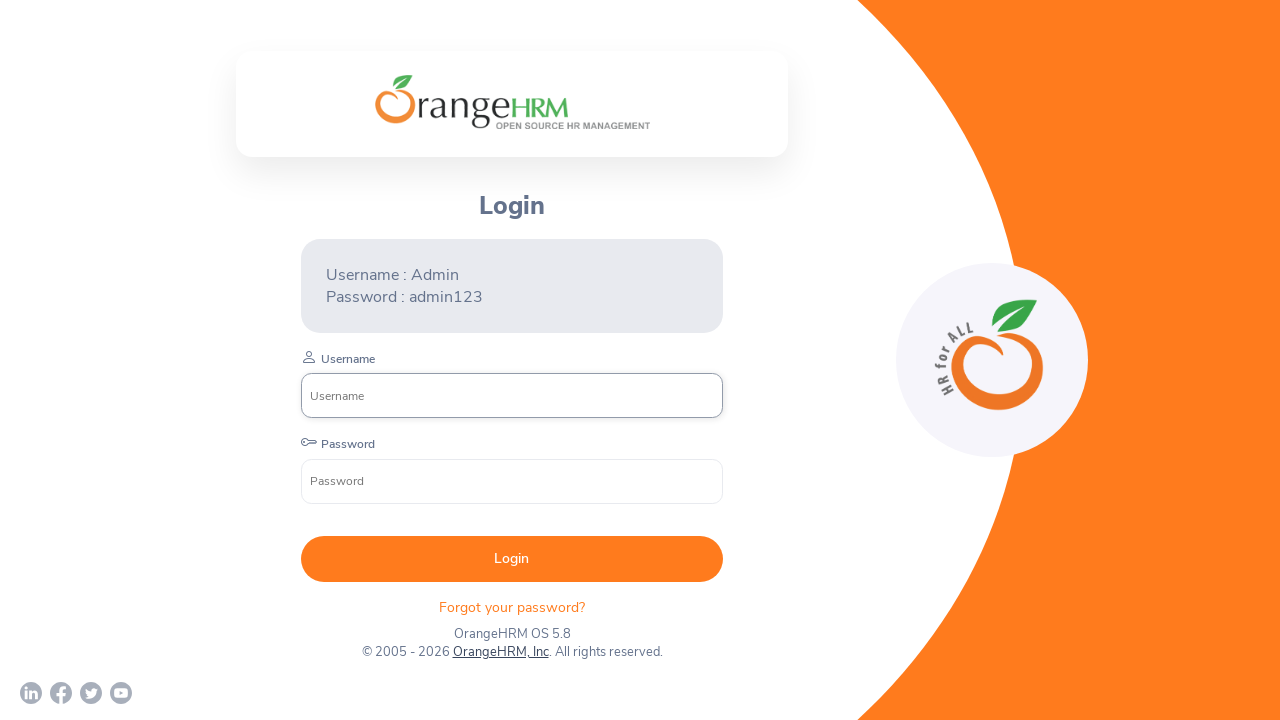

Waited for page to load (networkidle state)
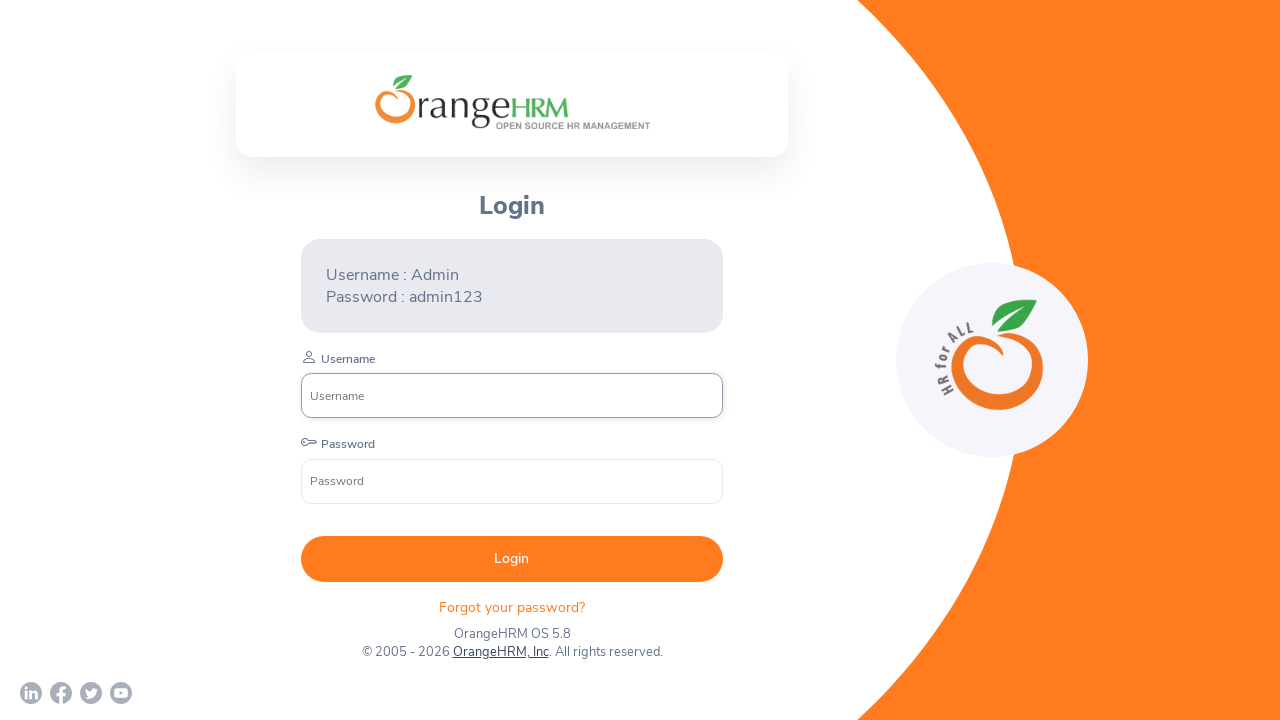

Set viewport size to 1920x1080
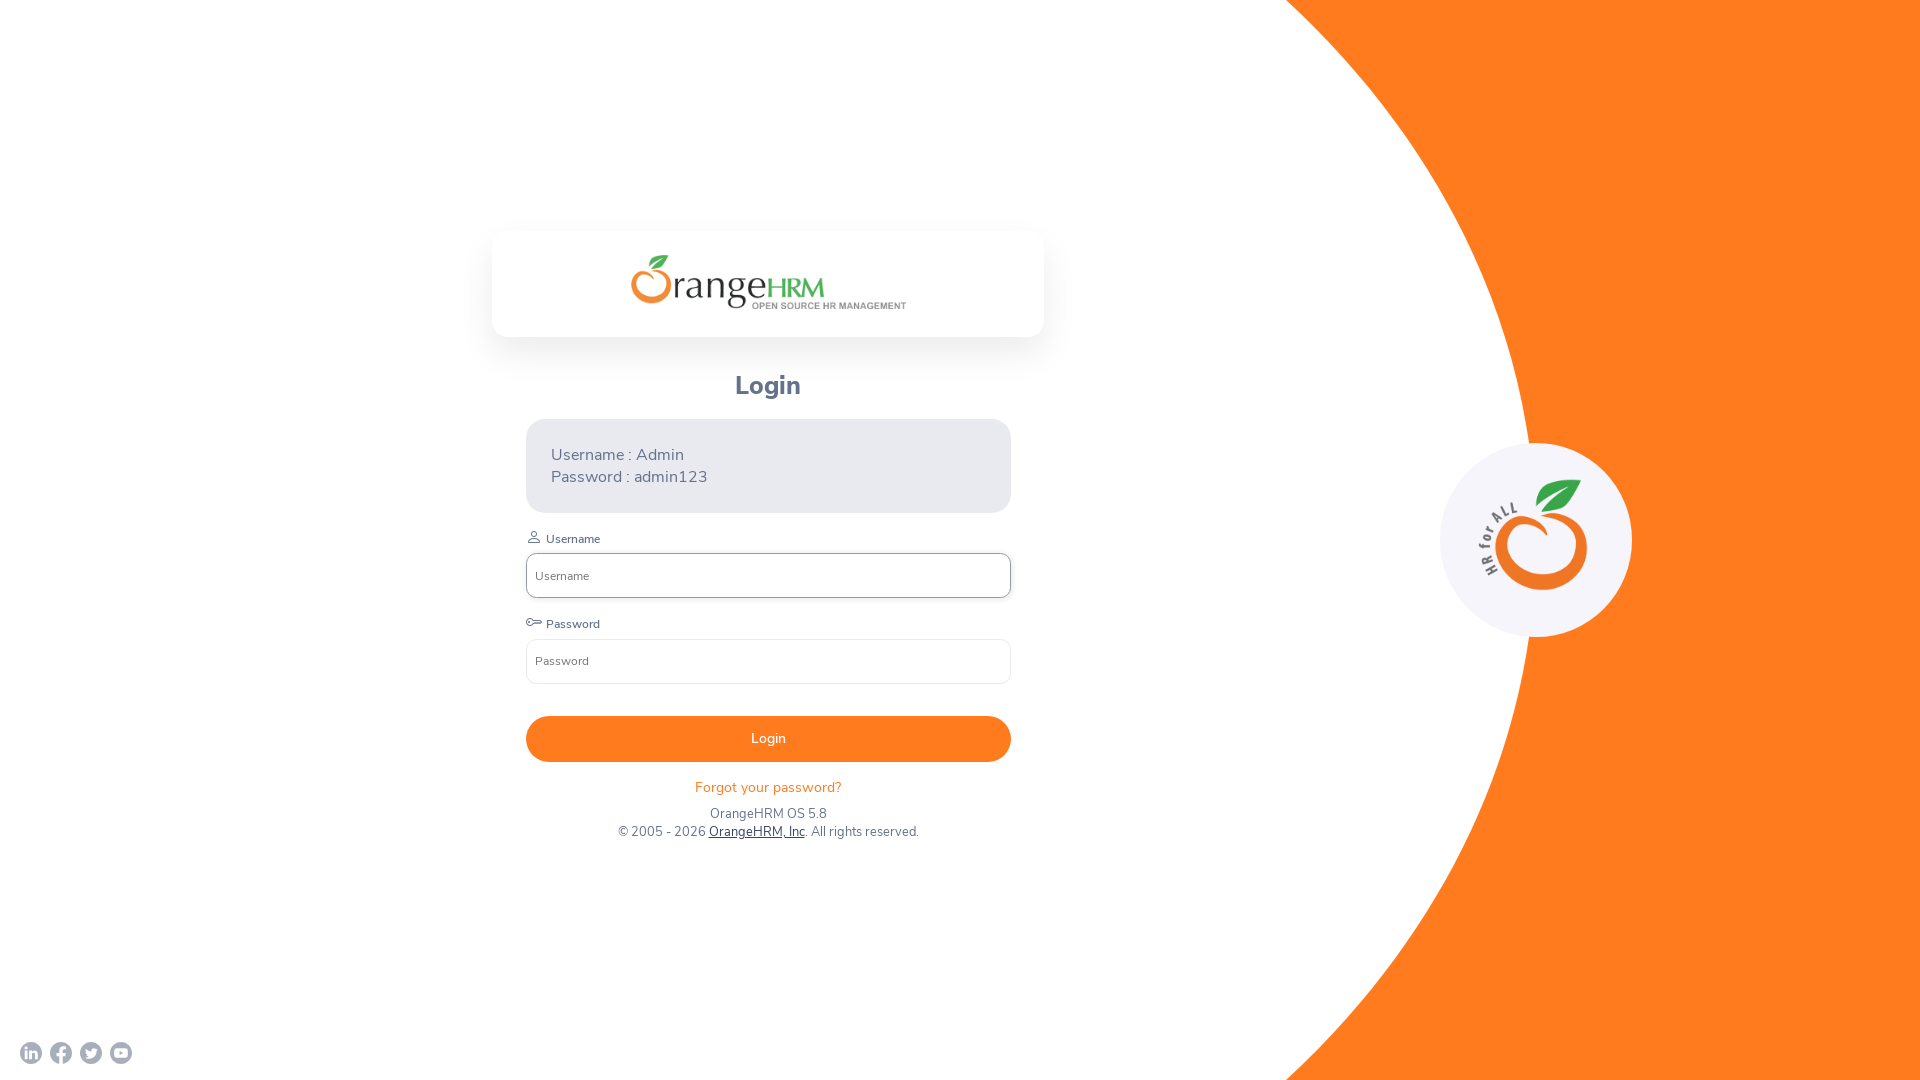

Retrieved page title: OrangeHRM
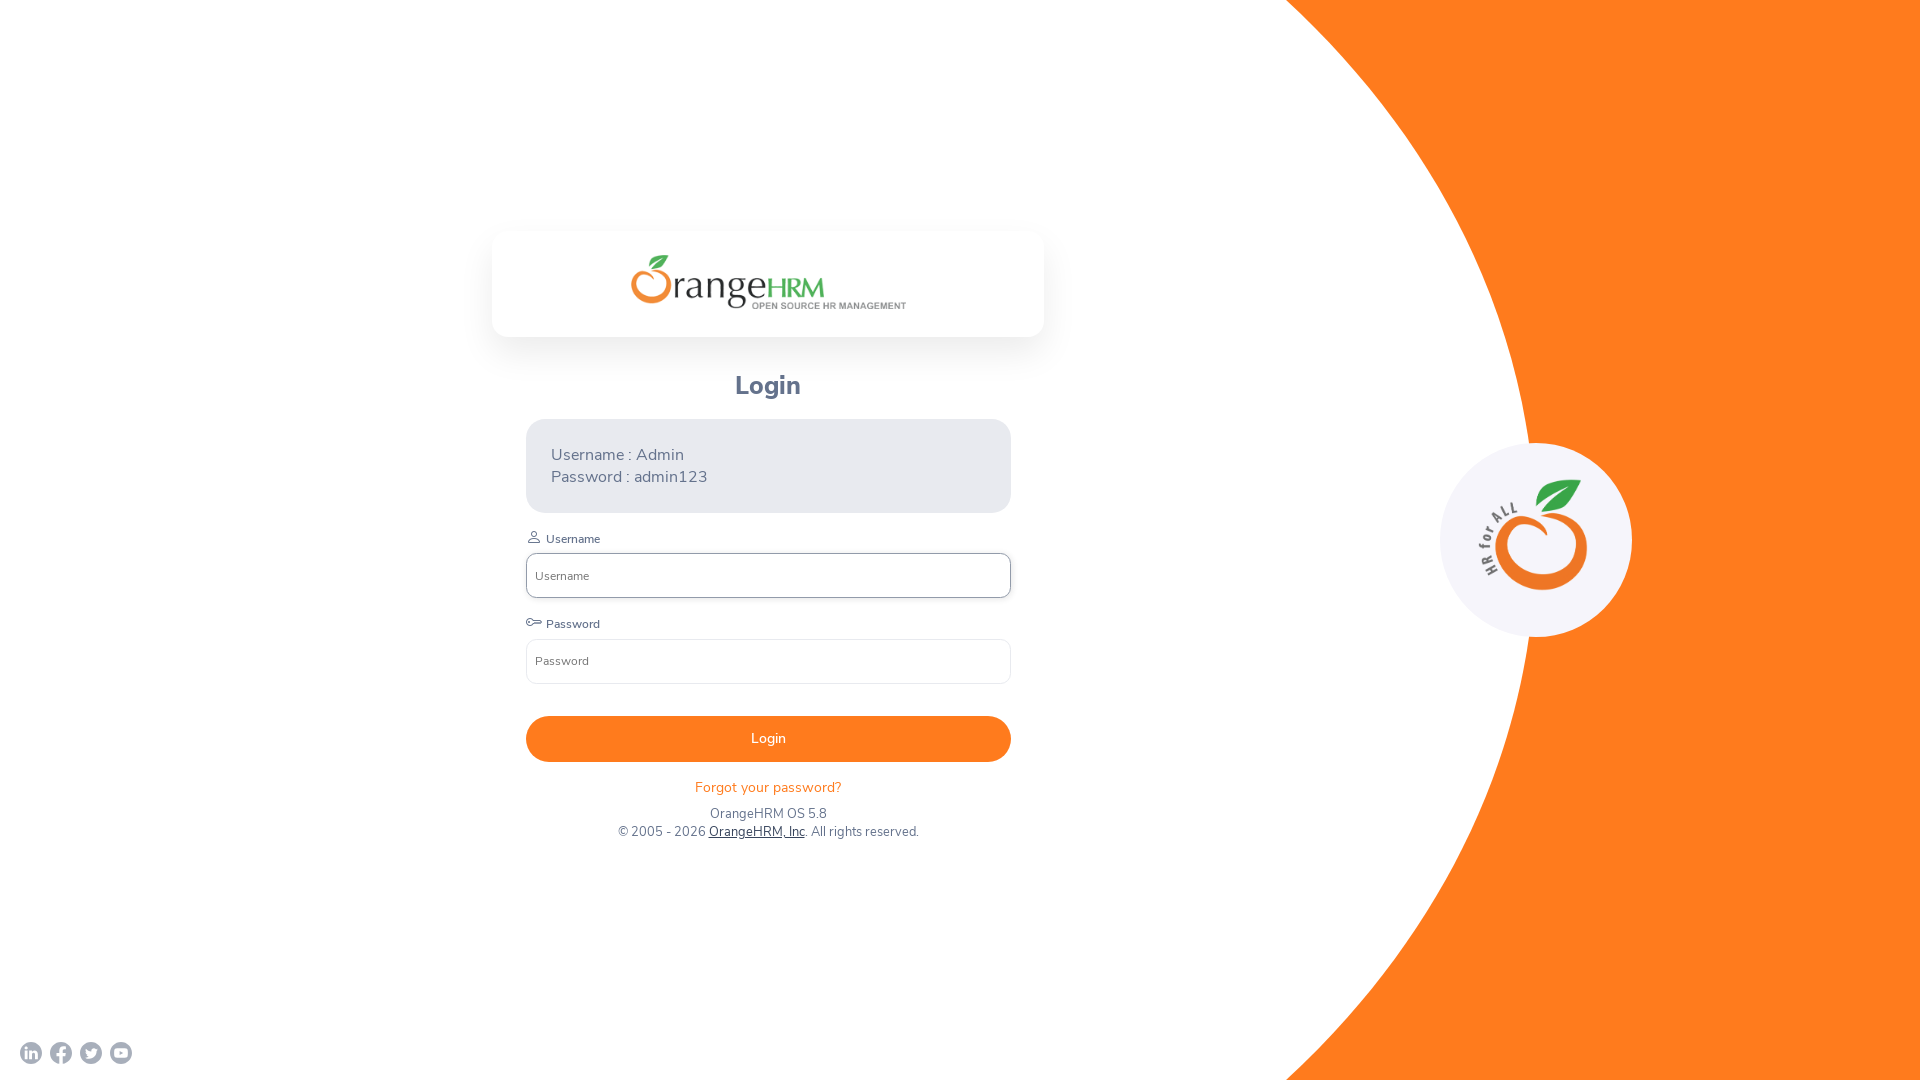

Retrieved current URL: https://opensource-demo.orangehrmlive.com/web/index.php/auth/login
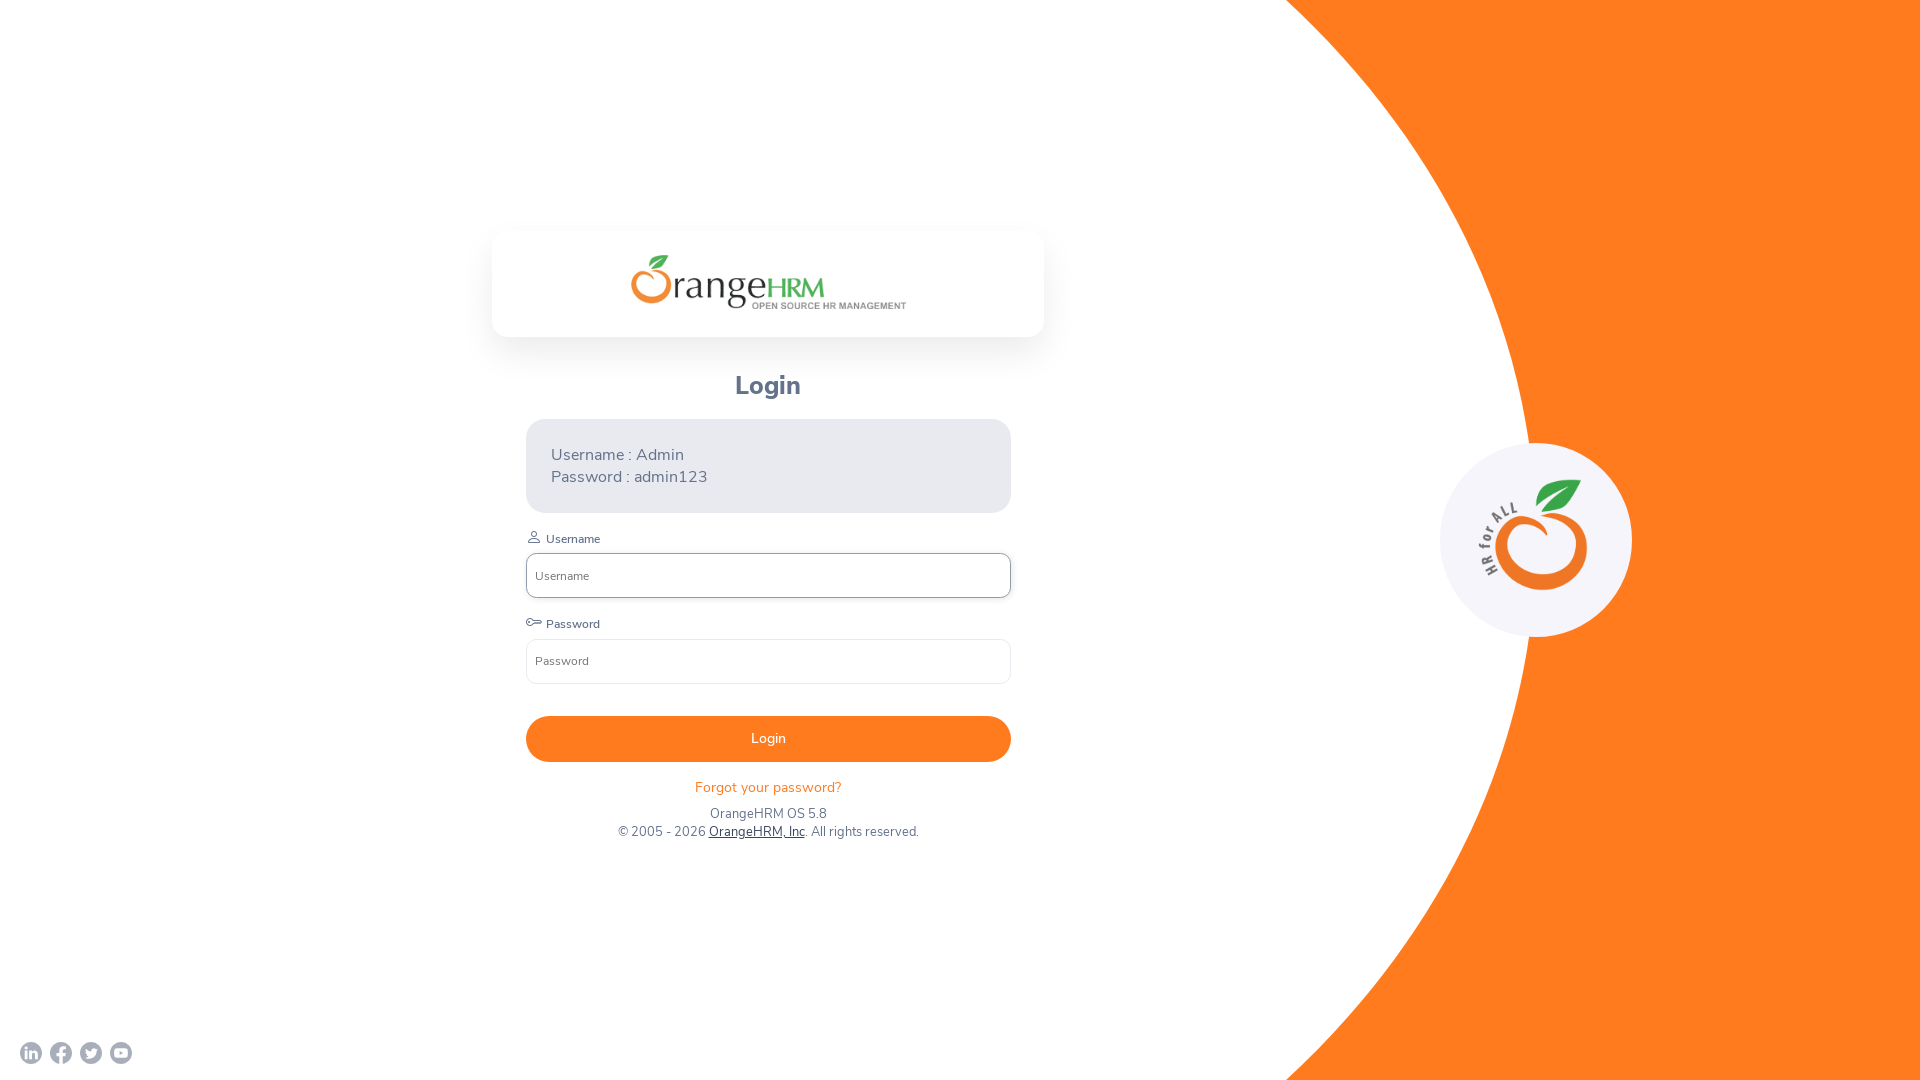

Identified window context as playwright-context
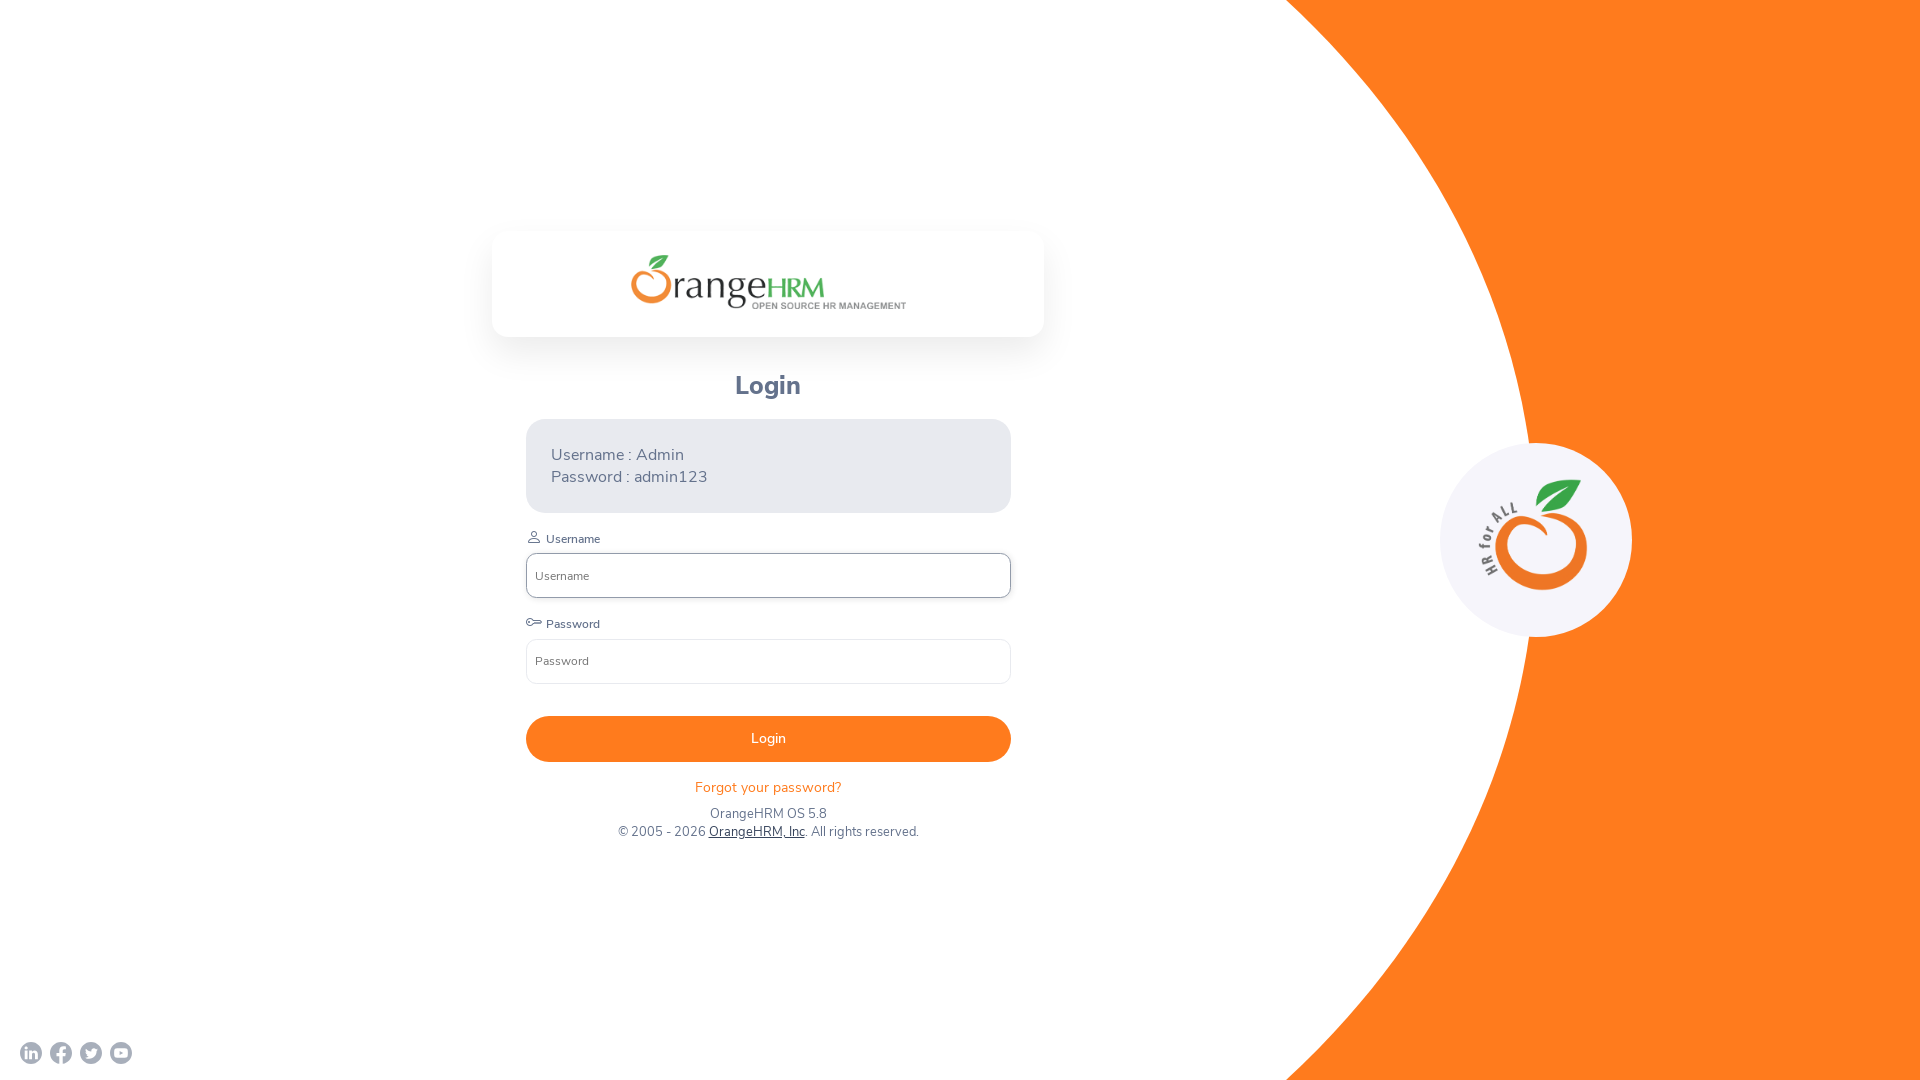

Clicked on the 'OrangeHRM, Inc' footer link at (756, 832) on text=OrangeHRM, Inc
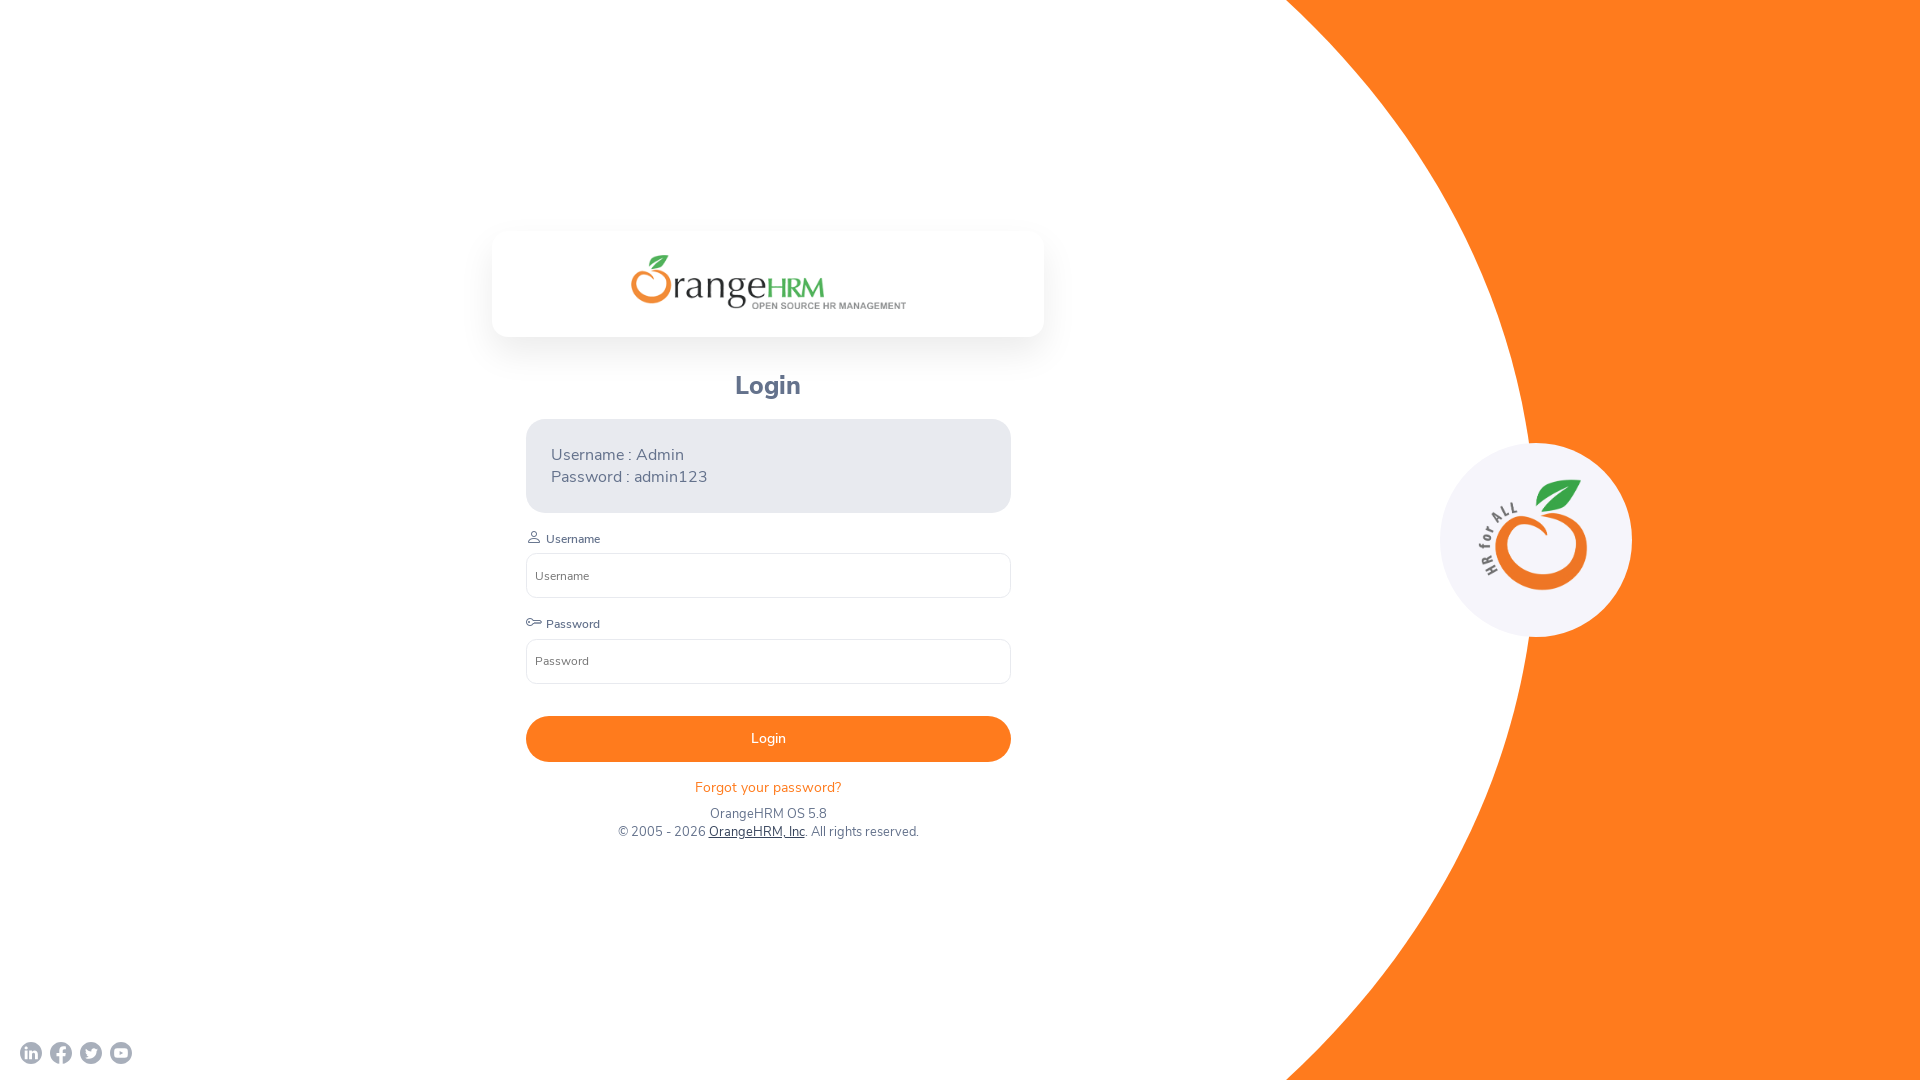

New page window opened in playwright-context
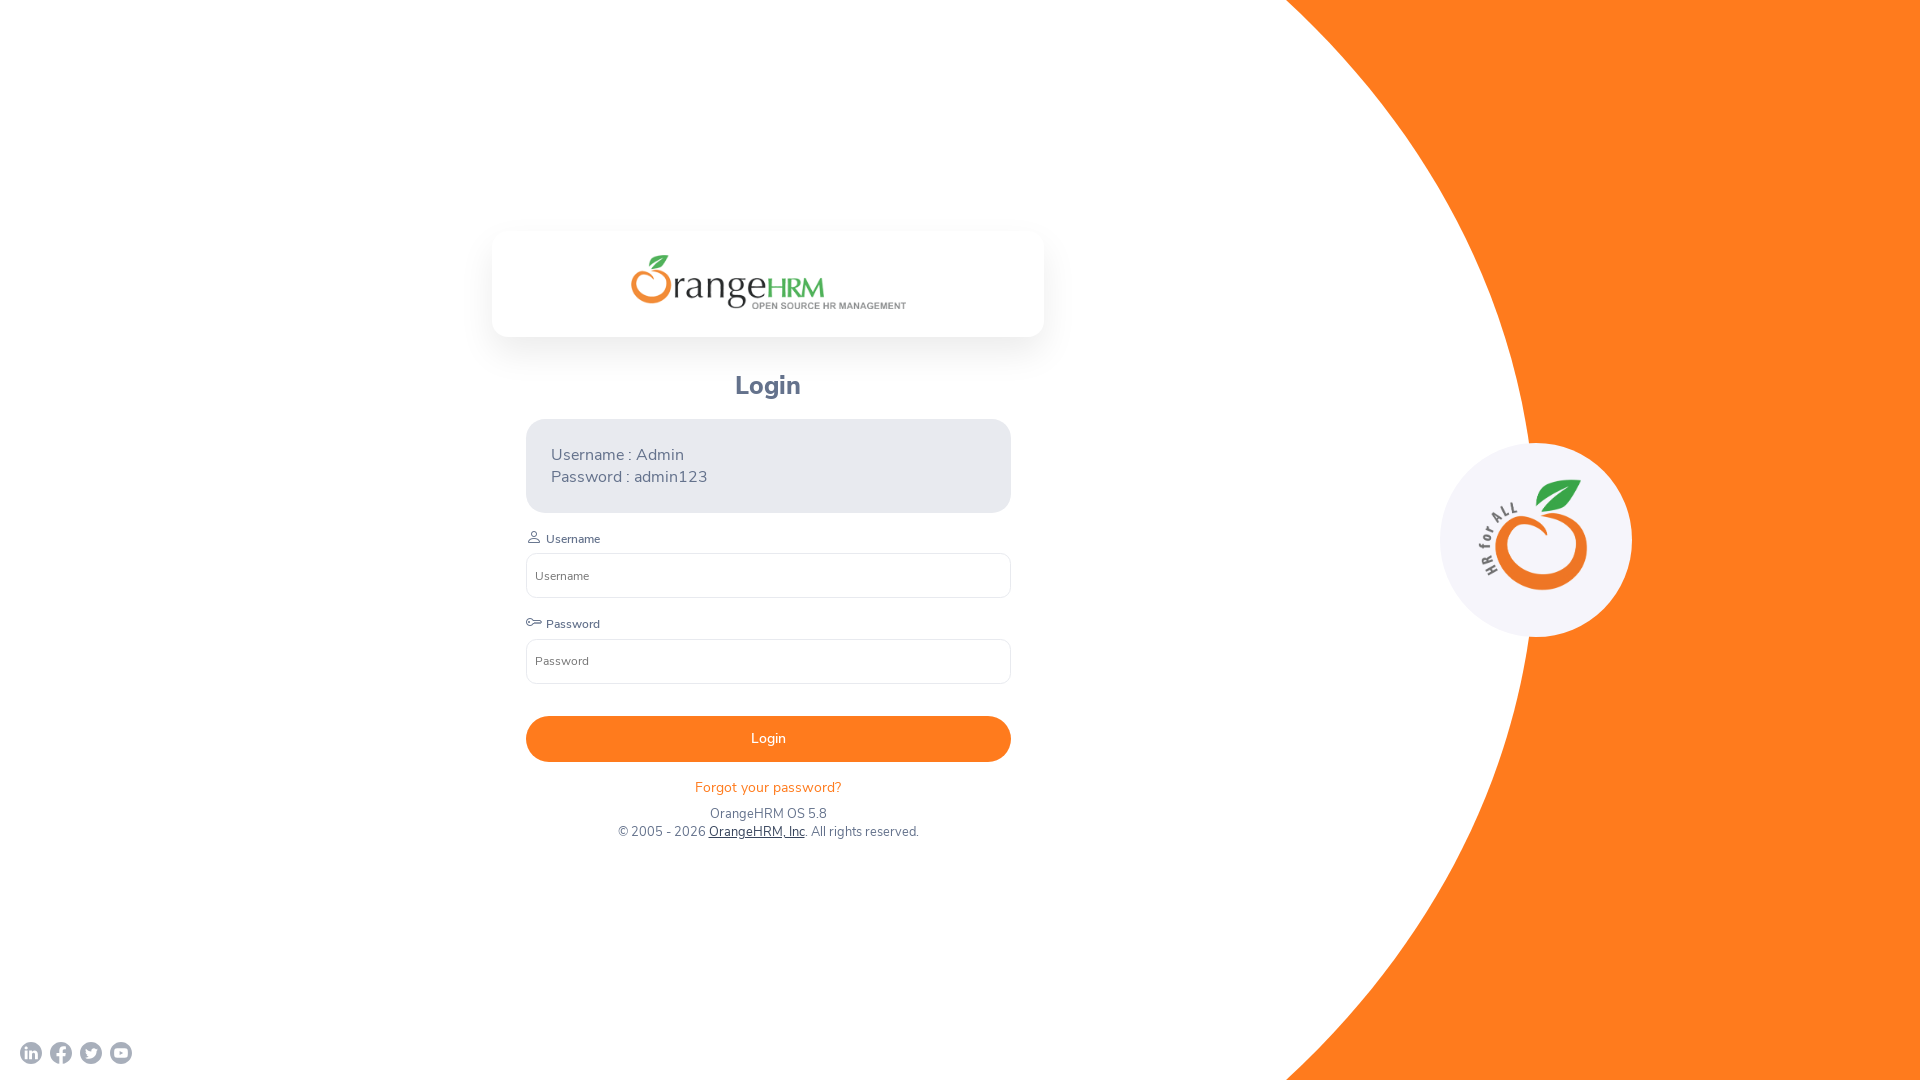

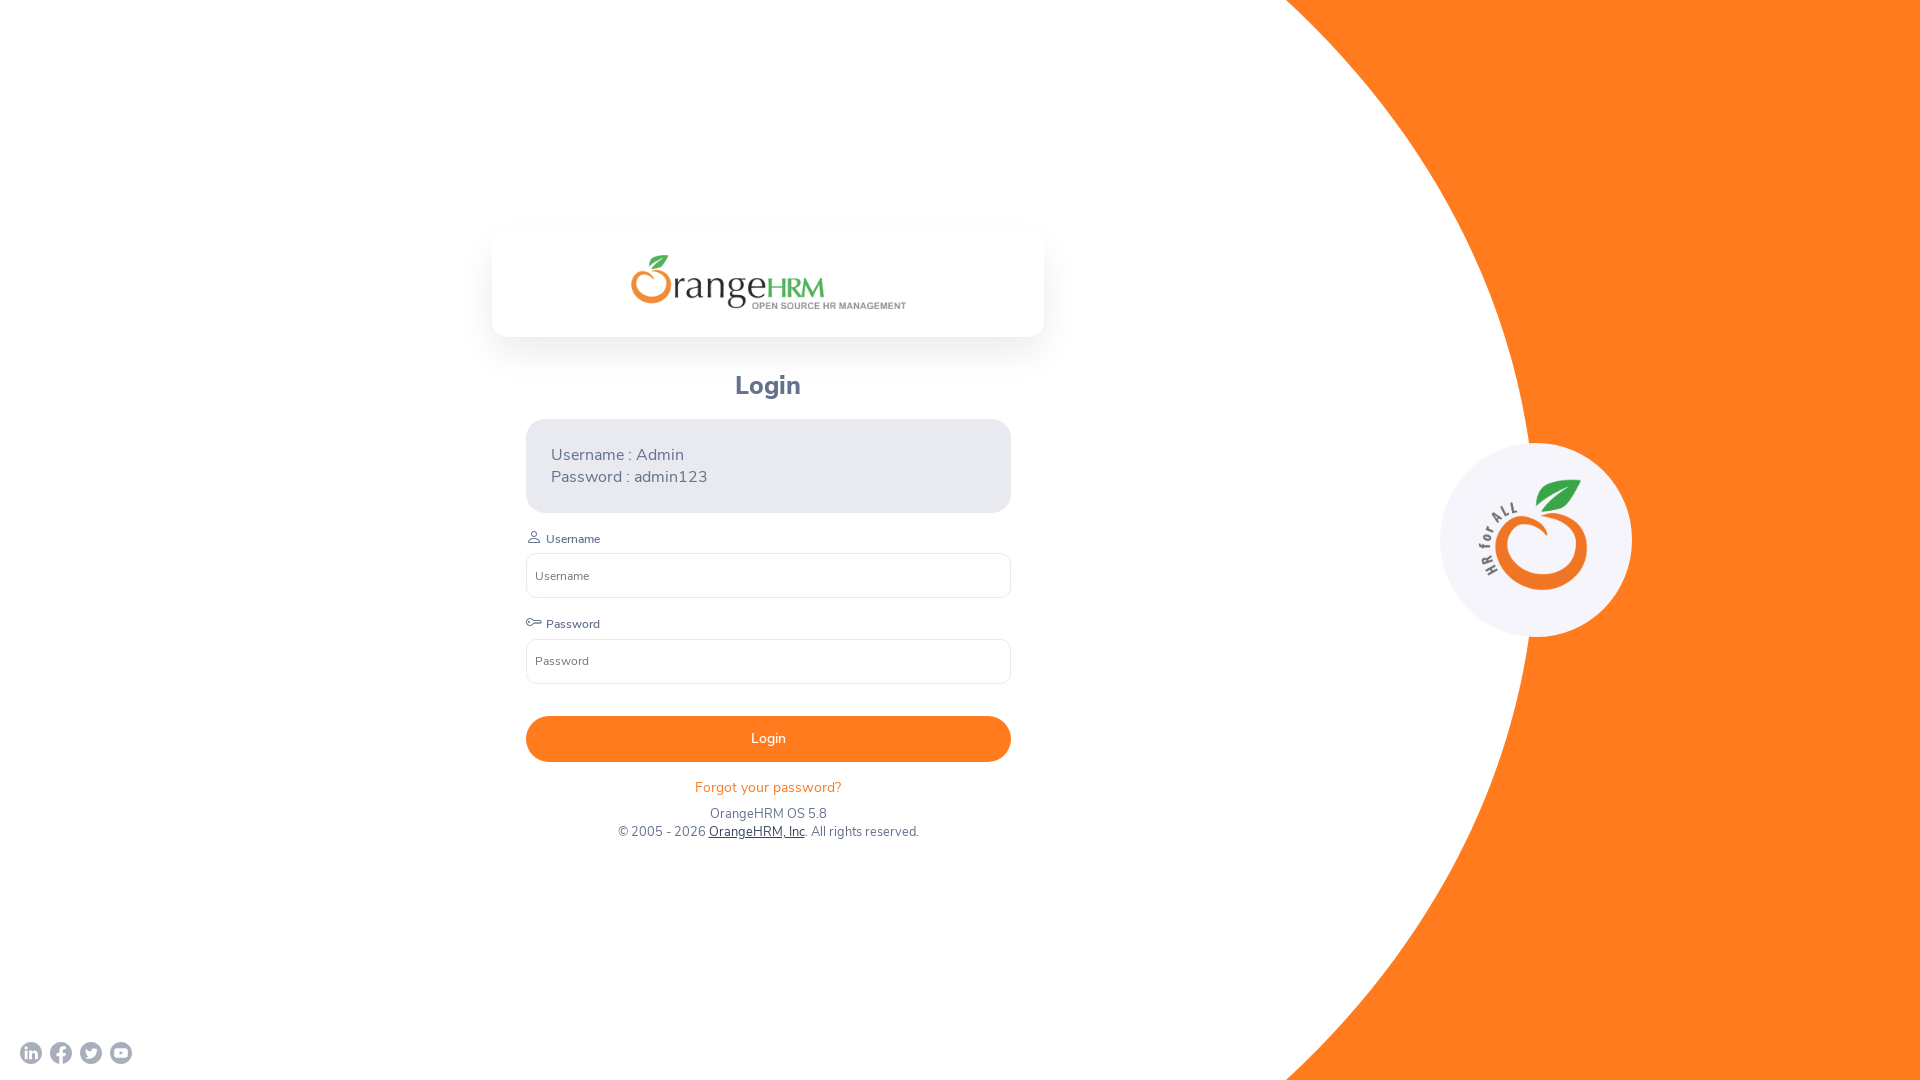